Clicks the signup button to submit the form

Starting URL: https://automationexercise.com/login

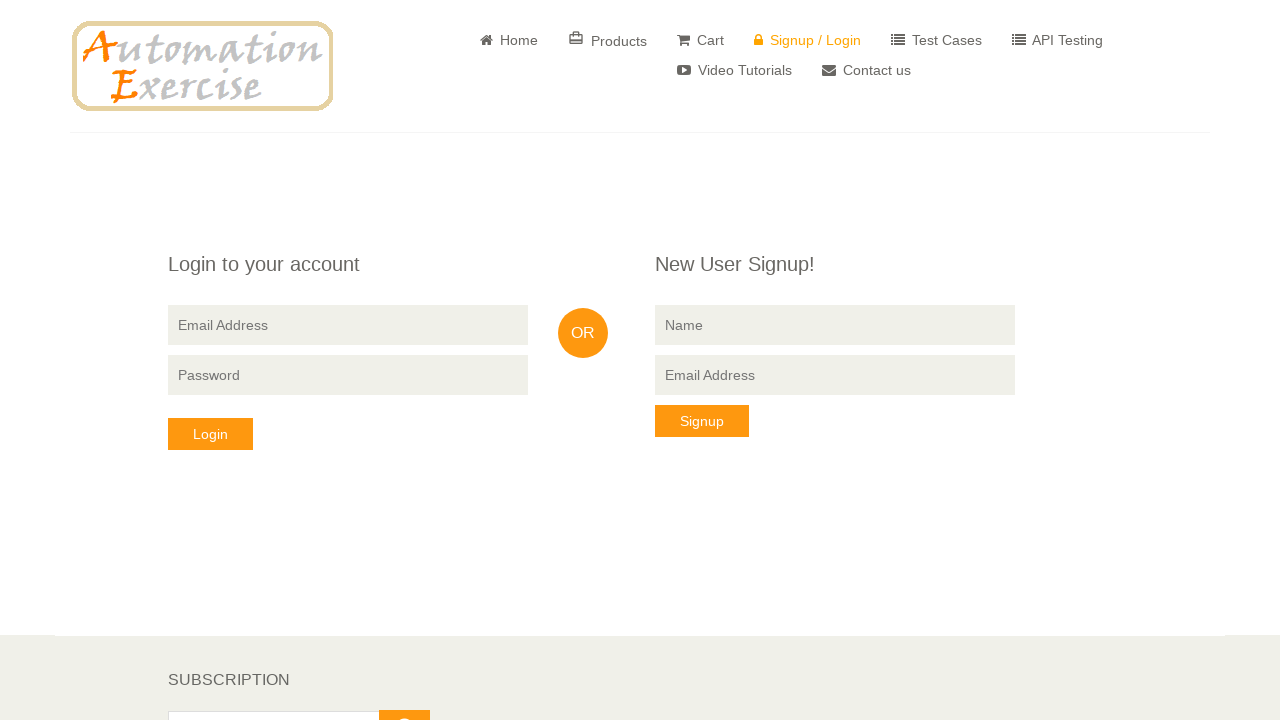

Clicked the signup button to submit the form at (702, 421) on xpath=//button[contains(text(),'Signup')]
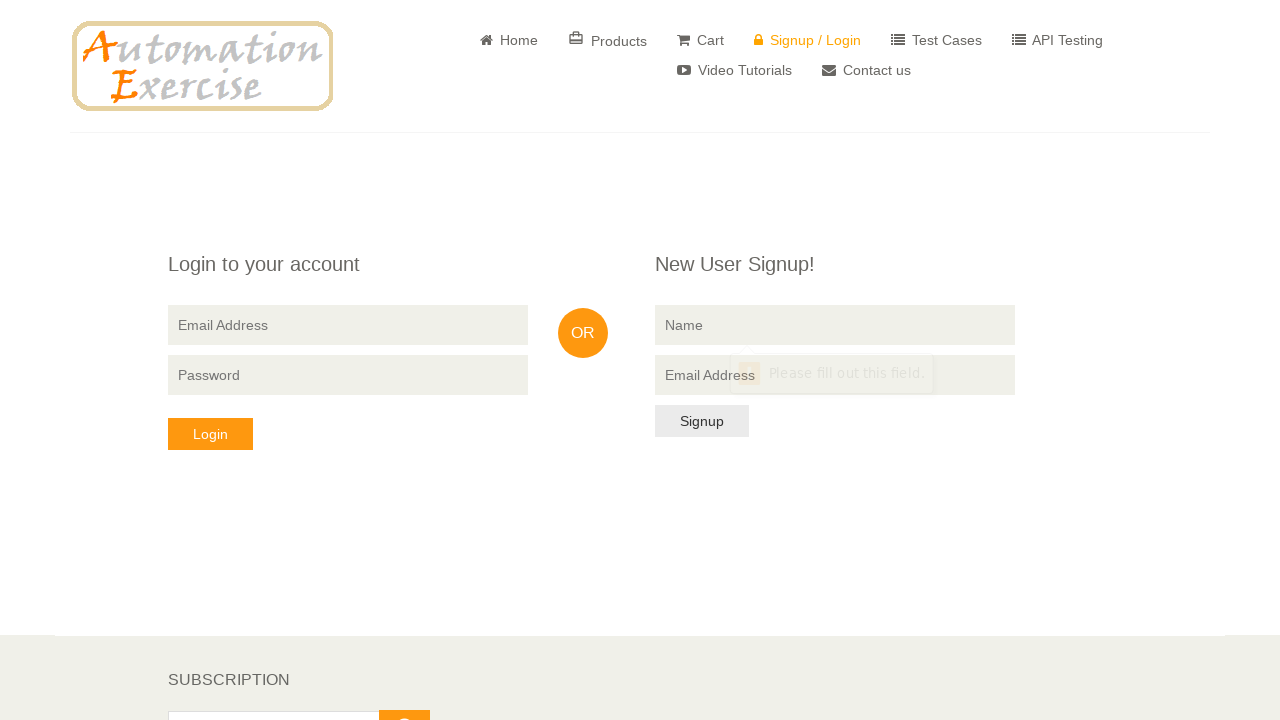

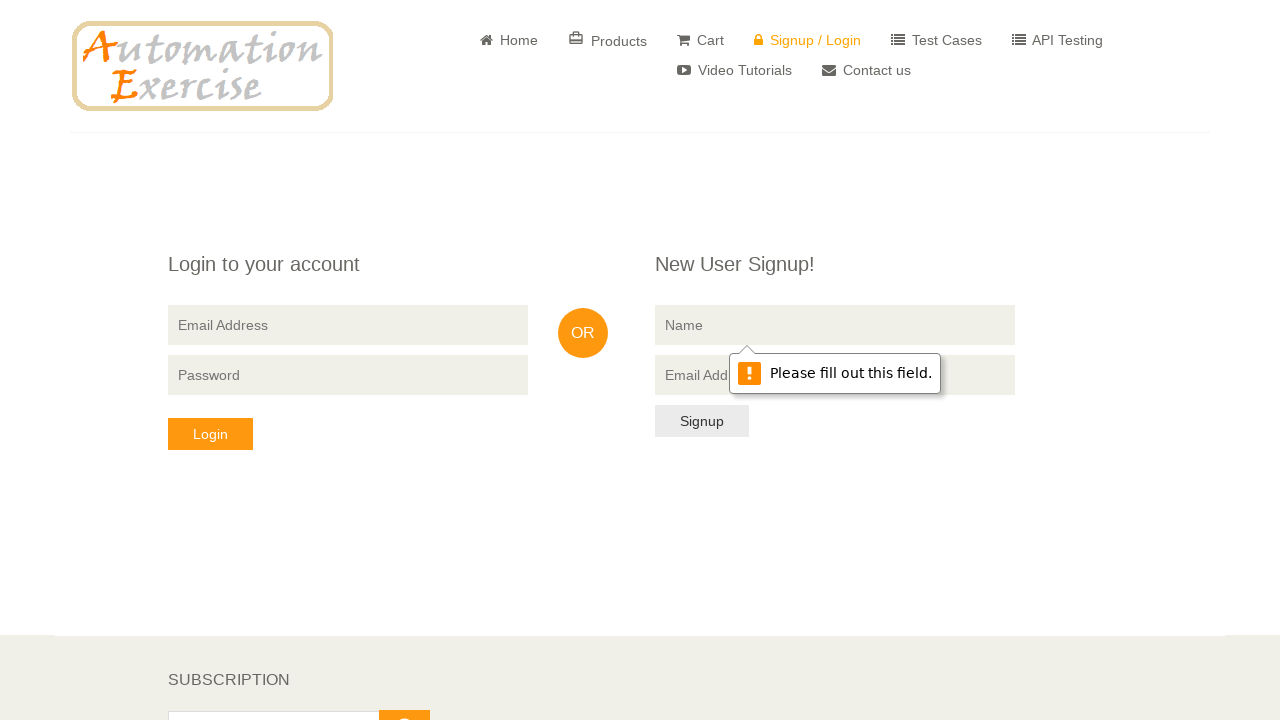